Tests cookie manipulation on techproeducation.com by reading existing cookies, adding a new cookie, verifying it was added, then deleting it and all cookies.

Starting URL: https://techproeducation.com

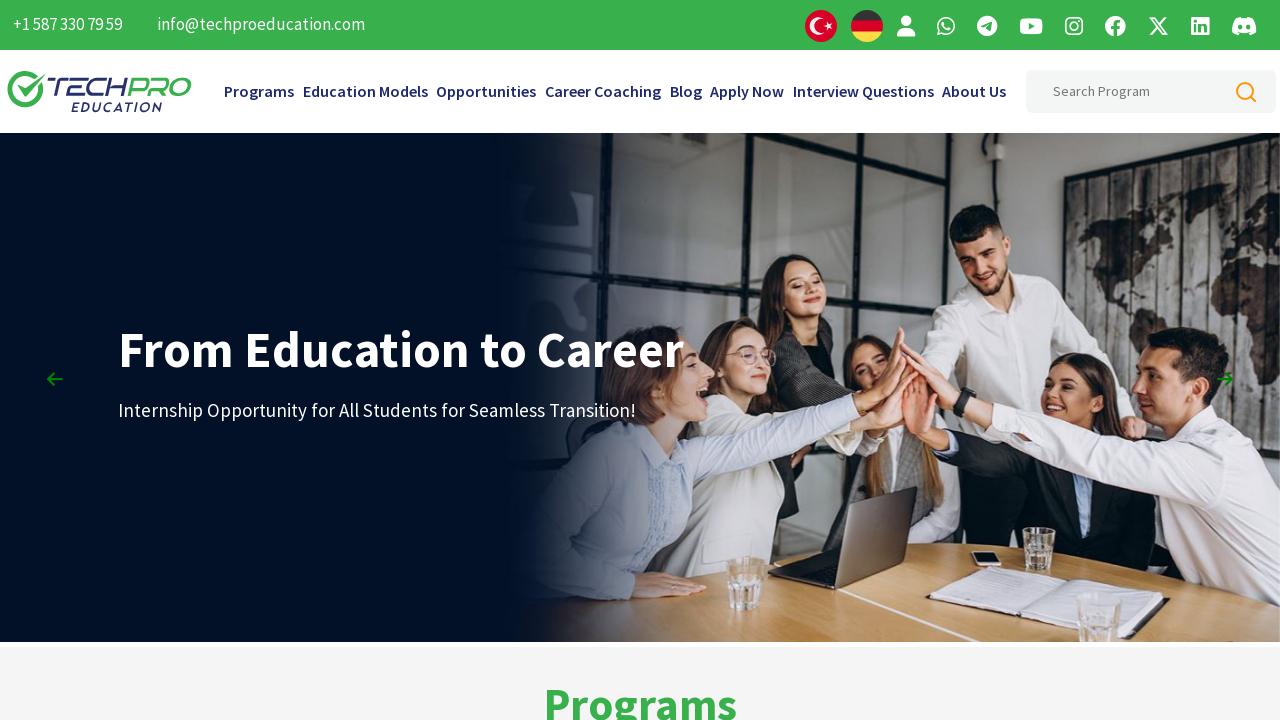

Waited for page to load with networkidle state
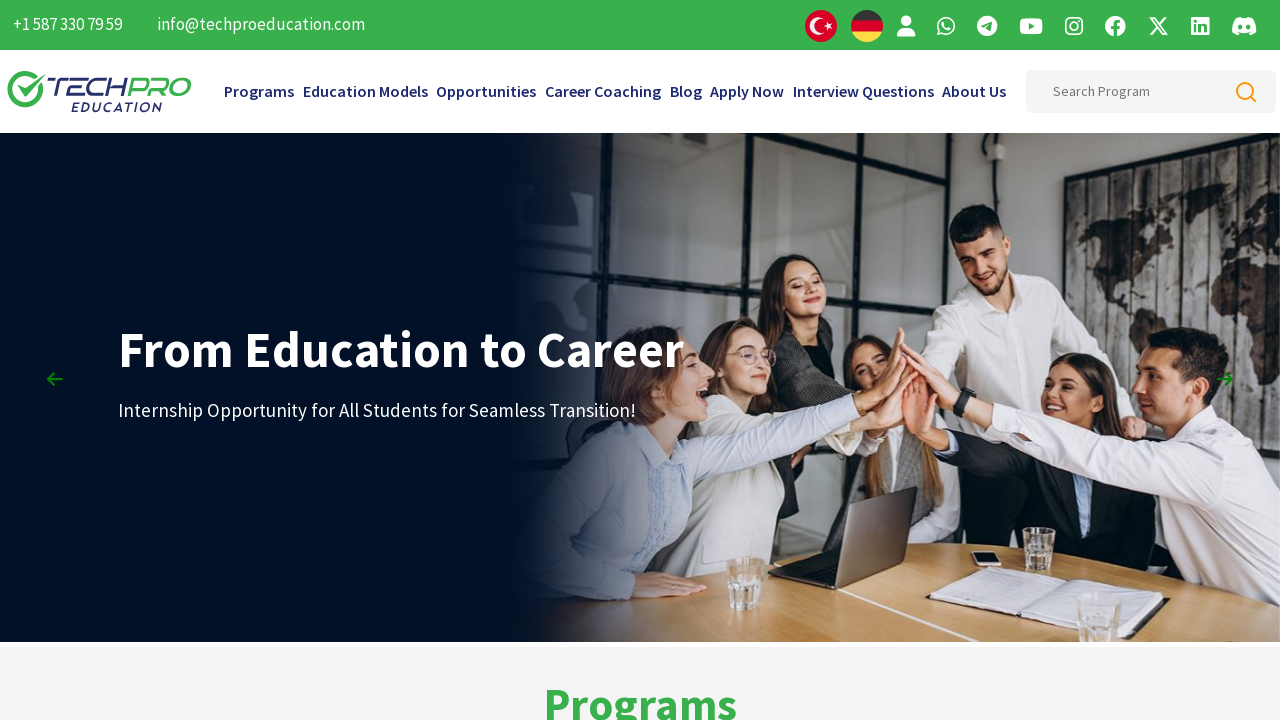

Retrieved existing cookies from techproeducation.com - found 2 cookies
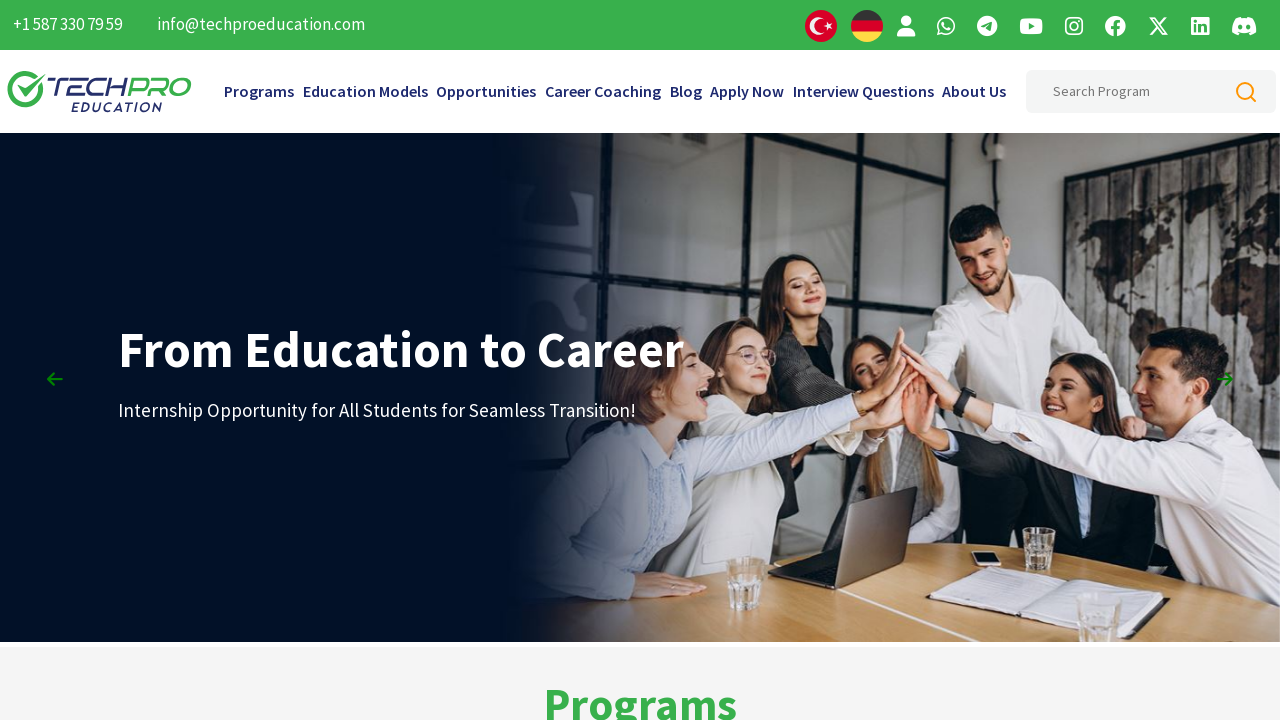

Added new cookie 'myCookie' with value '123456789'
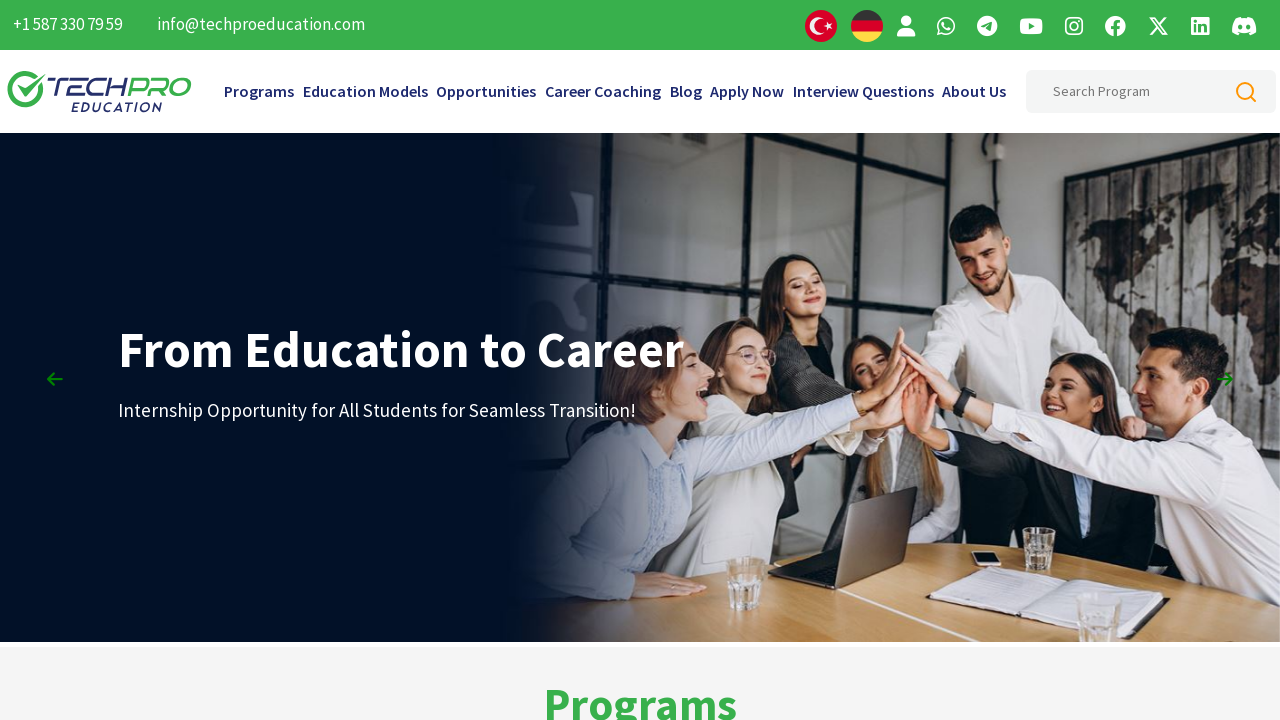

Verified new cookie was added - total cookies now: 3
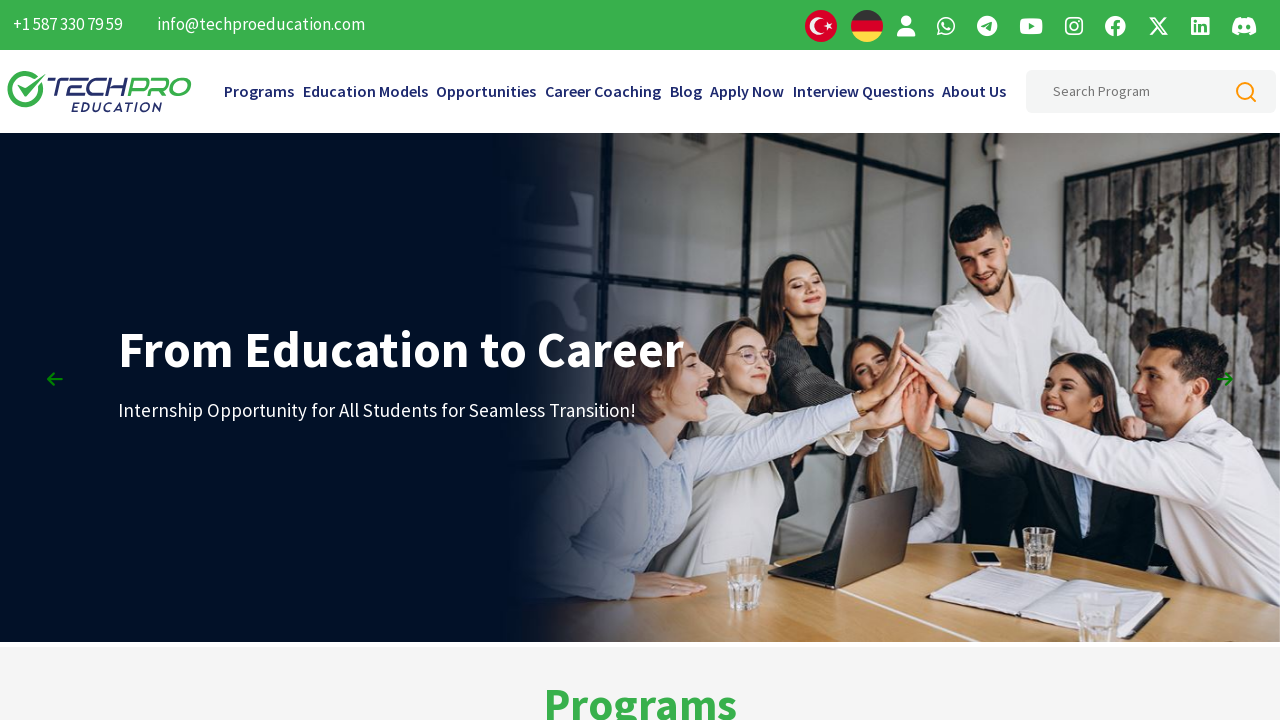

Cleared all cookies, keeping 2 original cookies
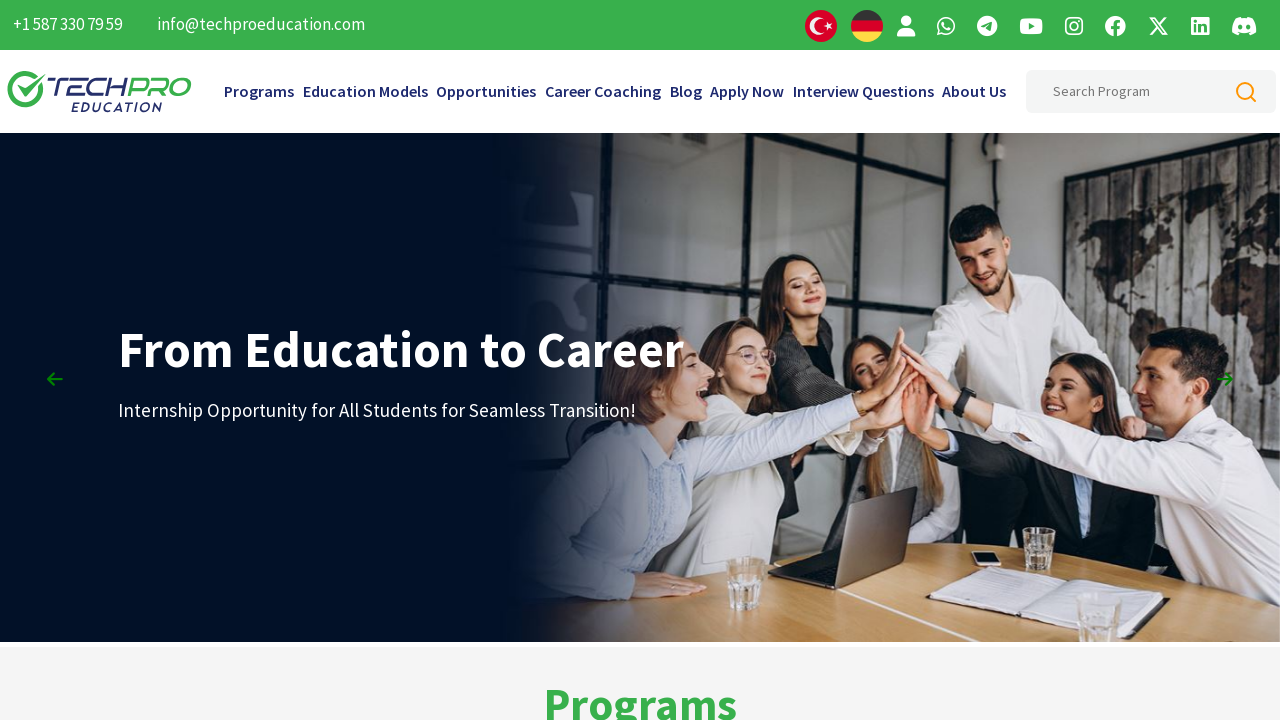

Re-added 2 original cookies after removing 'myCookie'
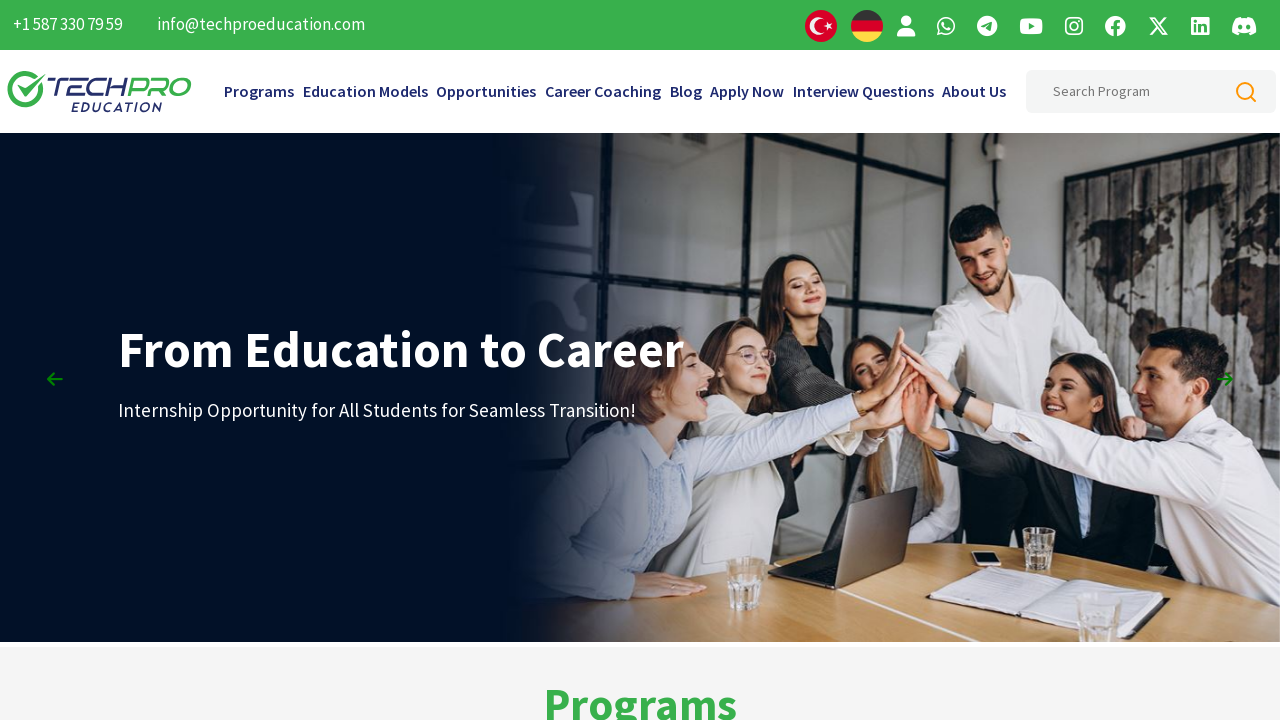

Cleared all remaining cookies
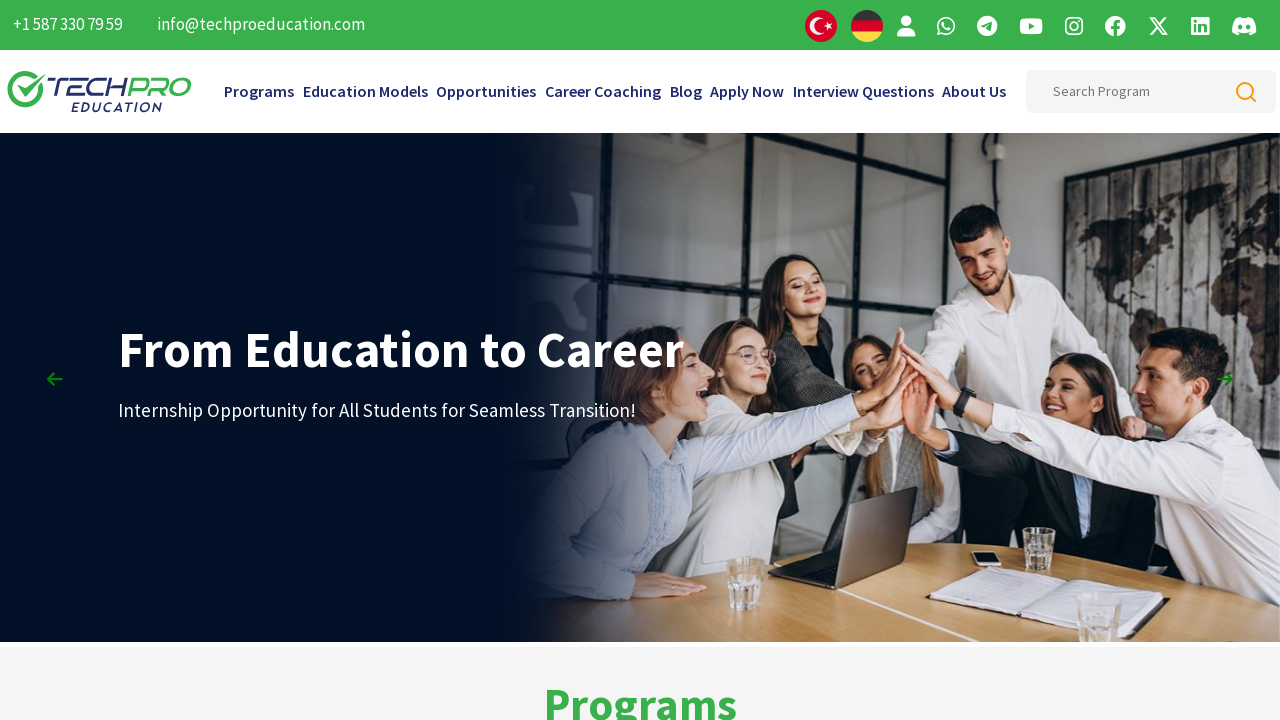

Verified all cookies deleted - remaining cookies: 0
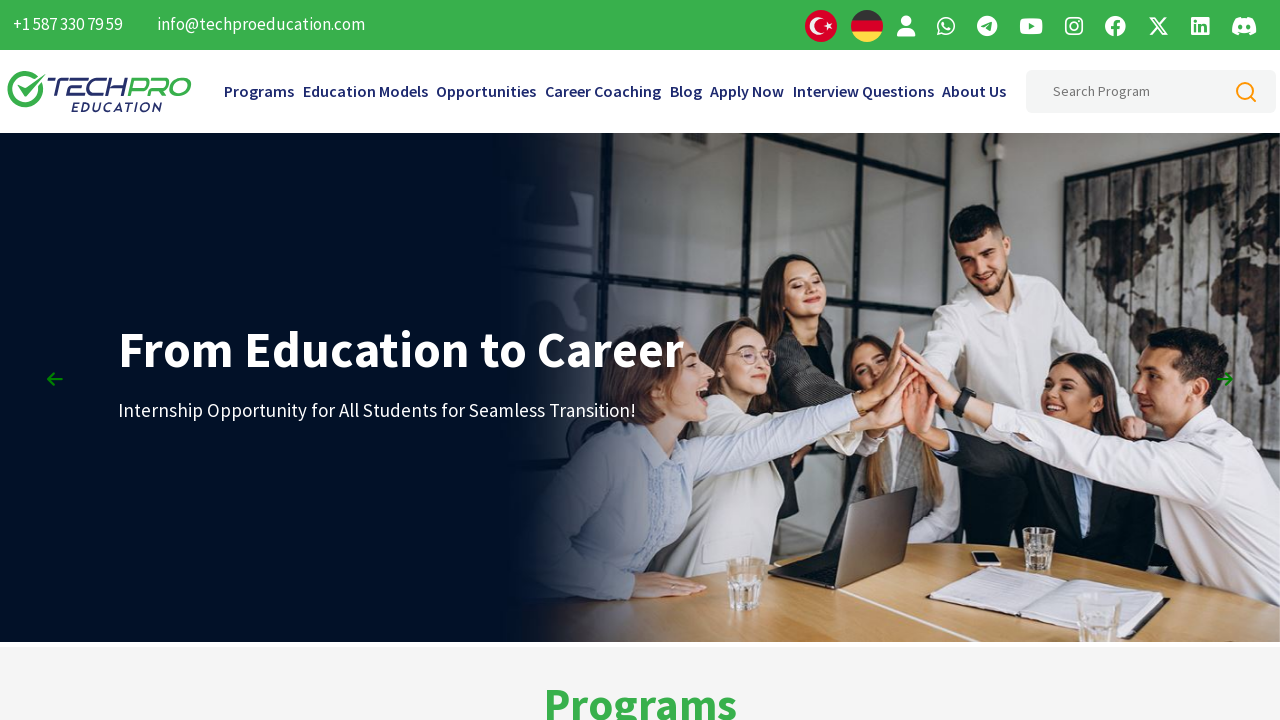

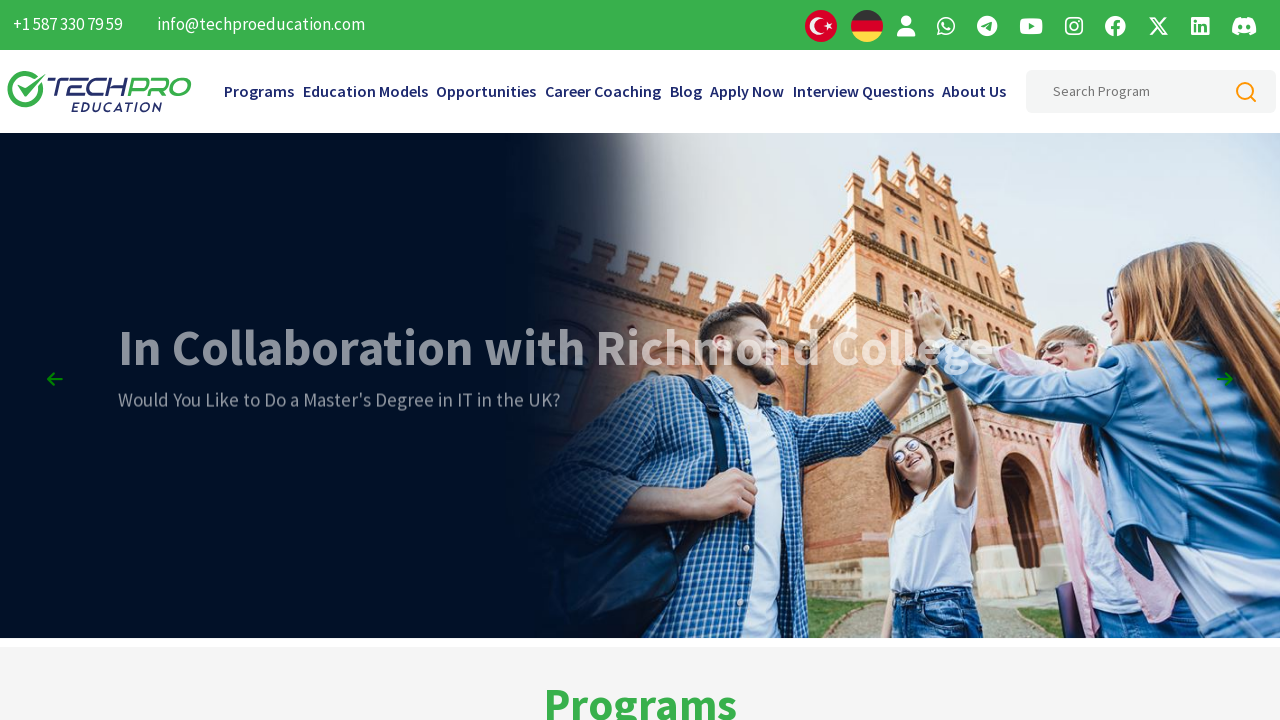